Navigates to the WebdriverIO website homepage to verify the site loads successfully

Starting URL: http://webdriver.io

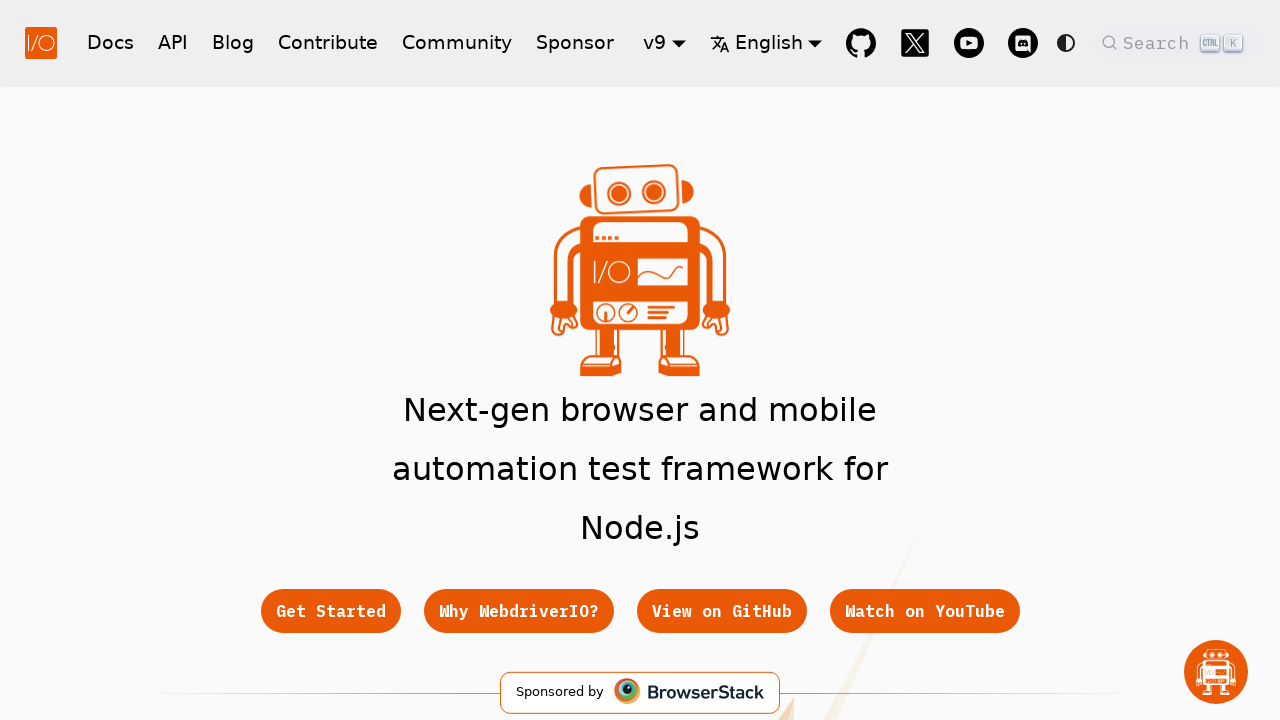

Waited for page DOM content to load
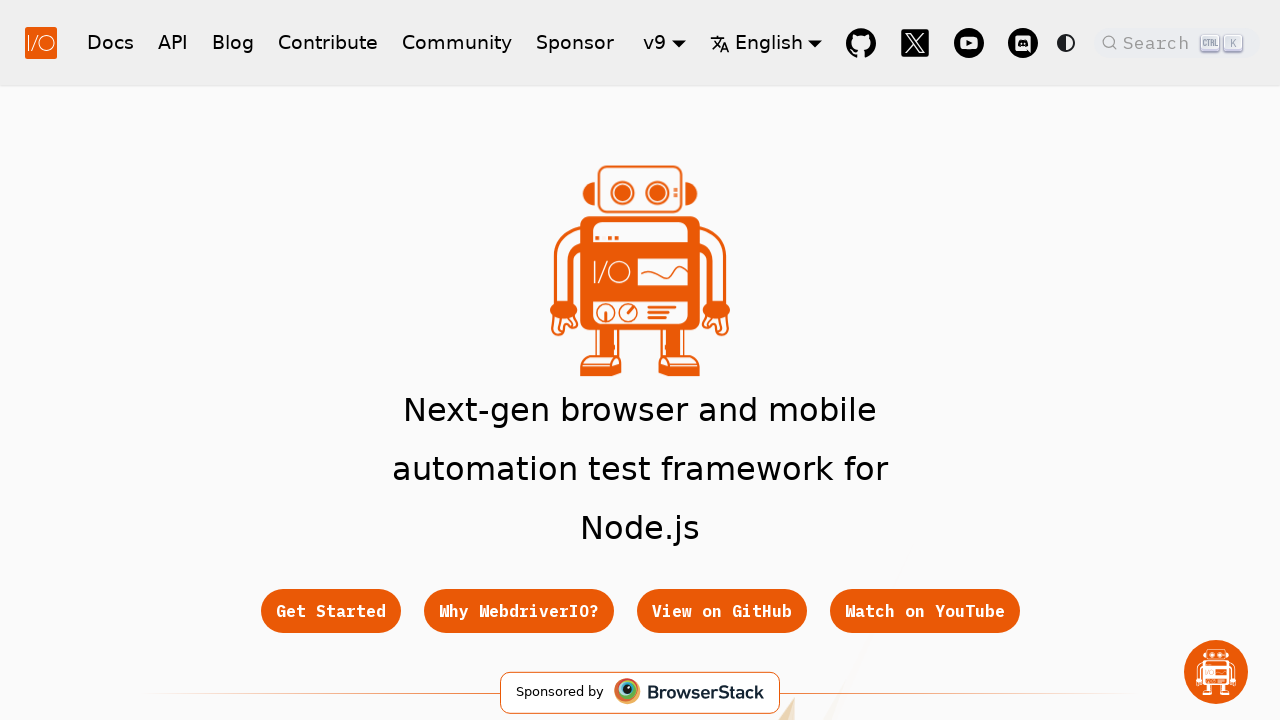

Verified body element is present on WebdriverIO homepage
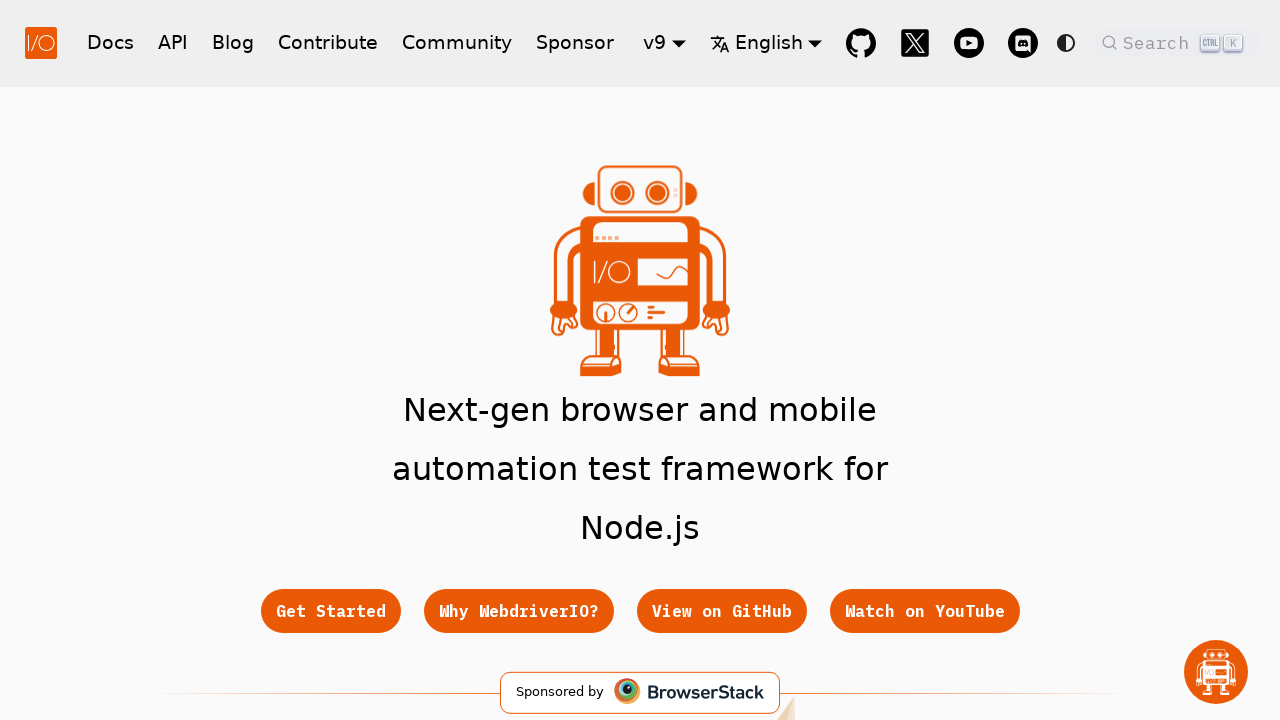

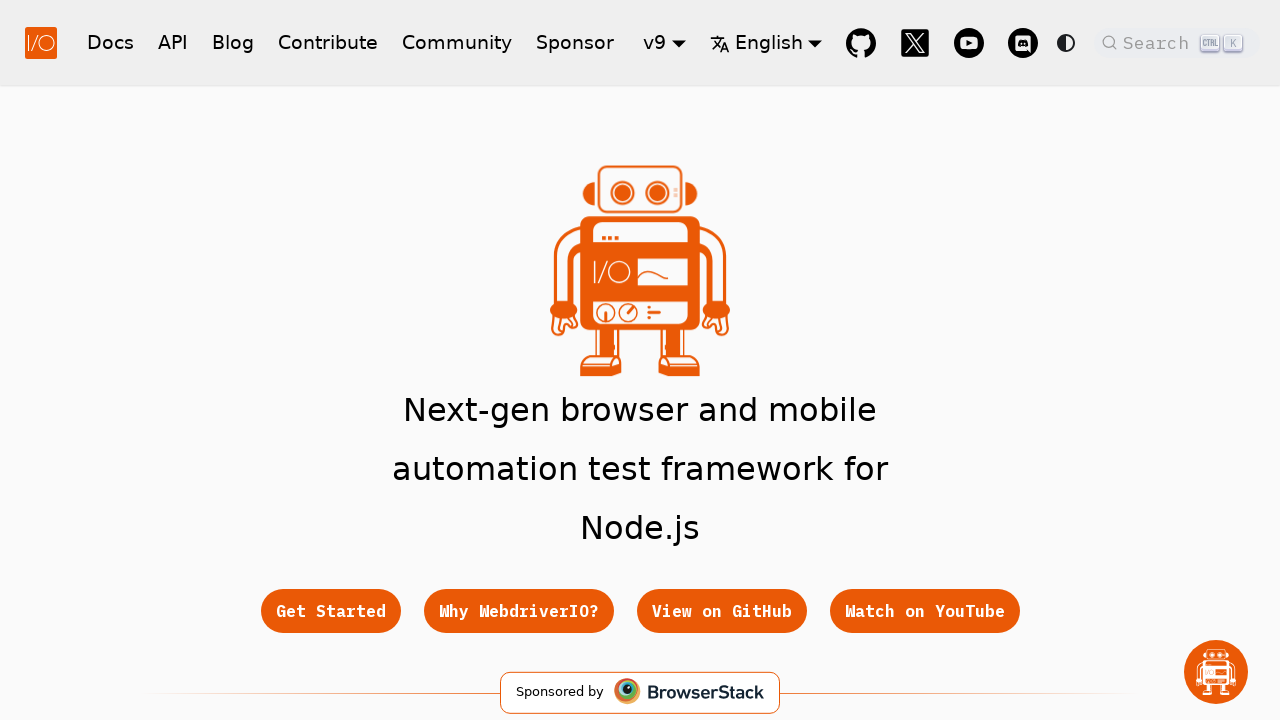